Tests that clicking a navigation link on the CERN info page completes within a timeout period

Starting URL: http://info.cern.ch/

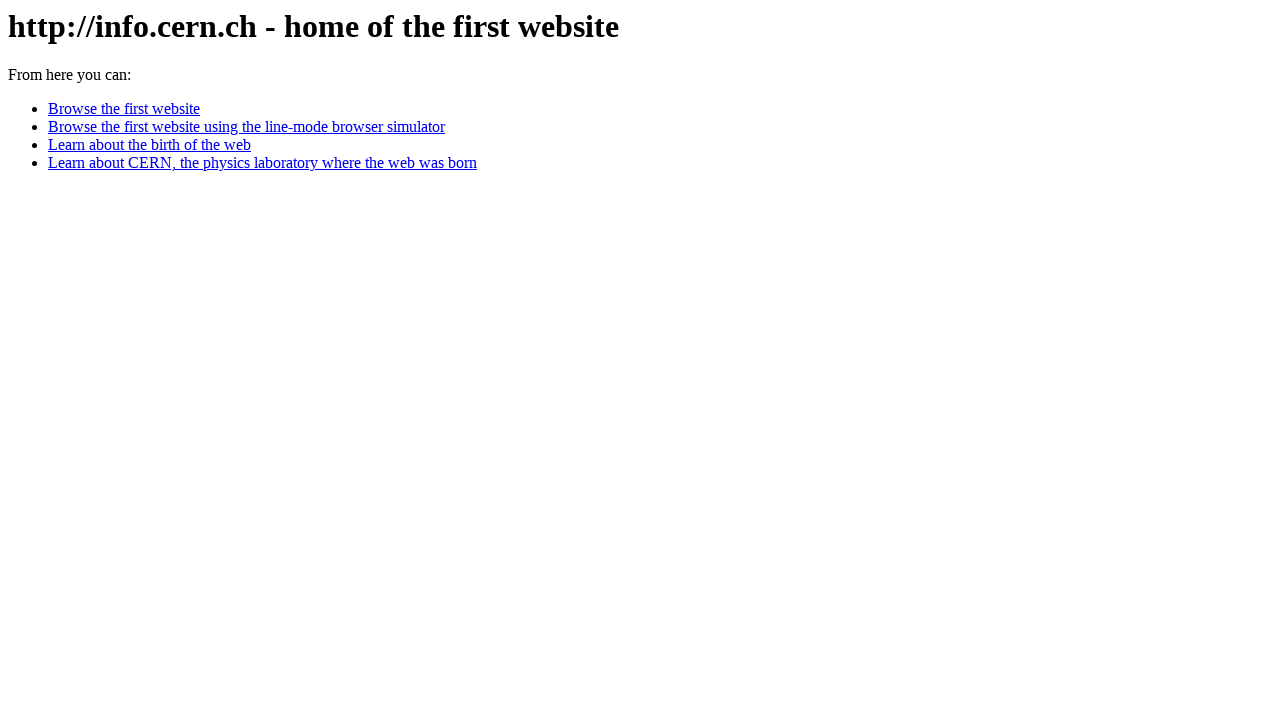

Clicked the 4th navigation link on CERN info page within 10 second timeout at (262, 163) on xpath=/html/body/ul/li[4]/a
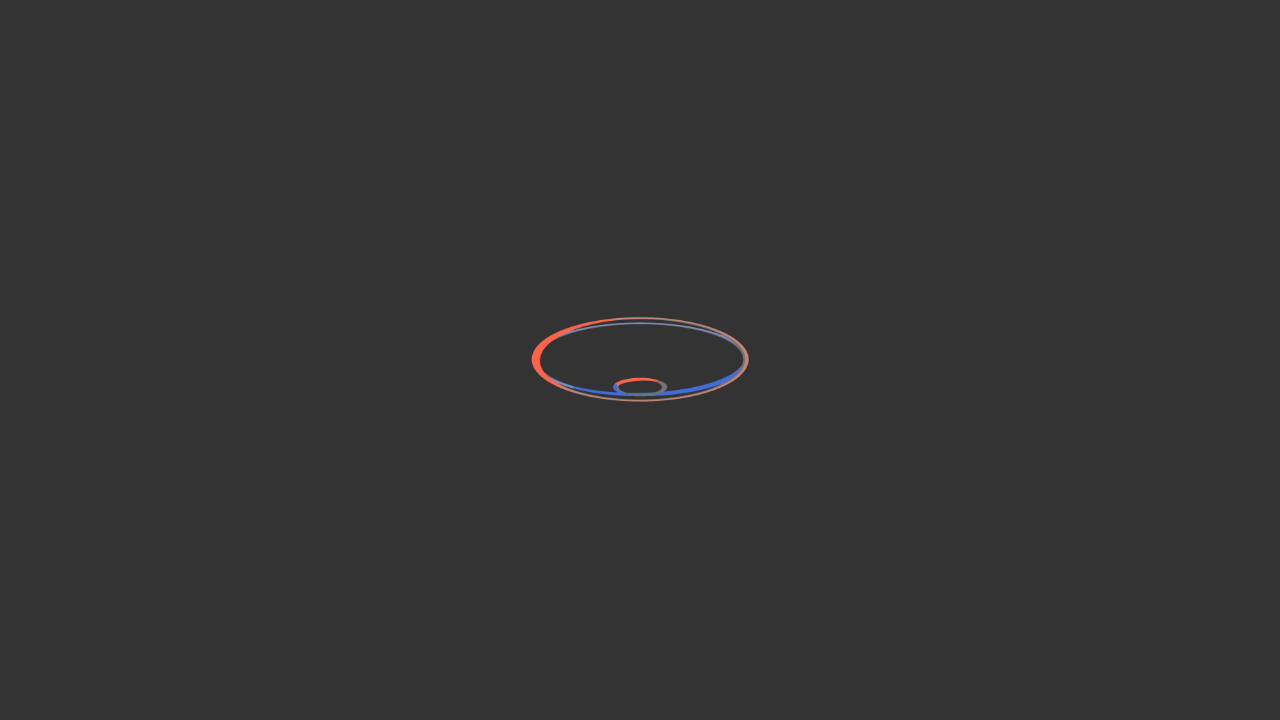

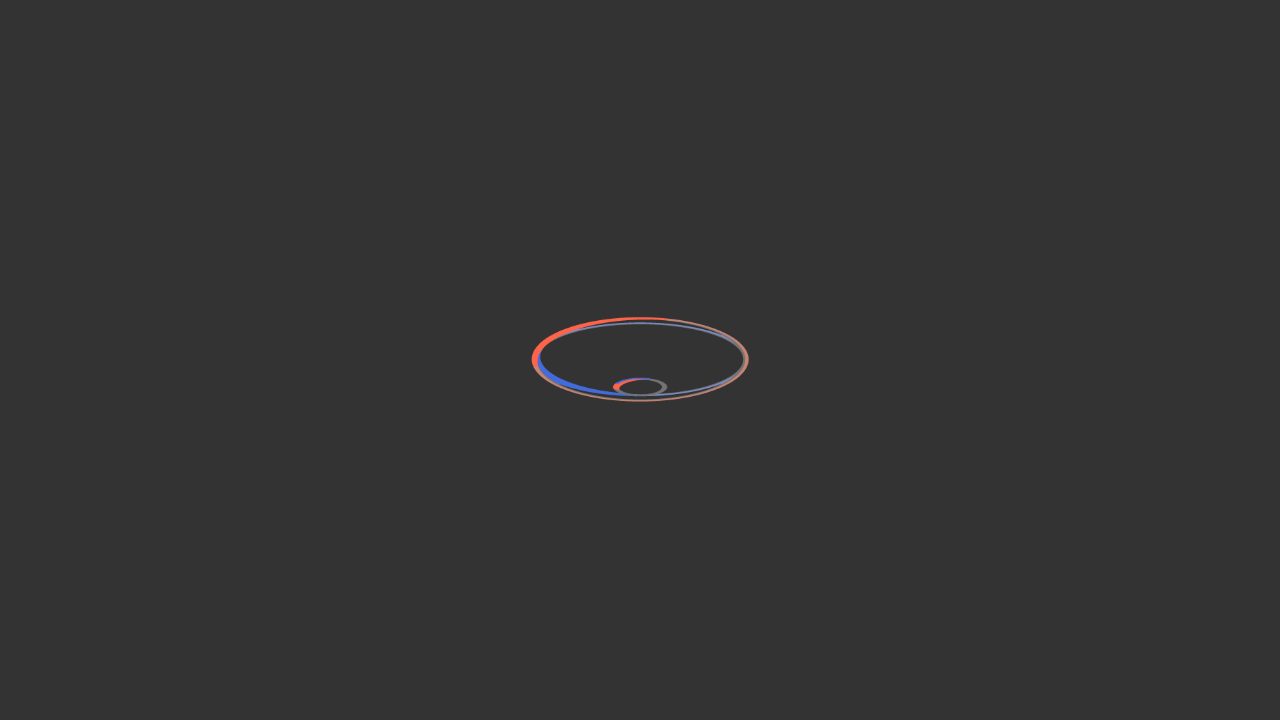